Tests a registration form by filling in personal information fields (first name, last name, email, phone, address) and submitting the form

Starting URL: http://suninjuly.github.io/registration1.html

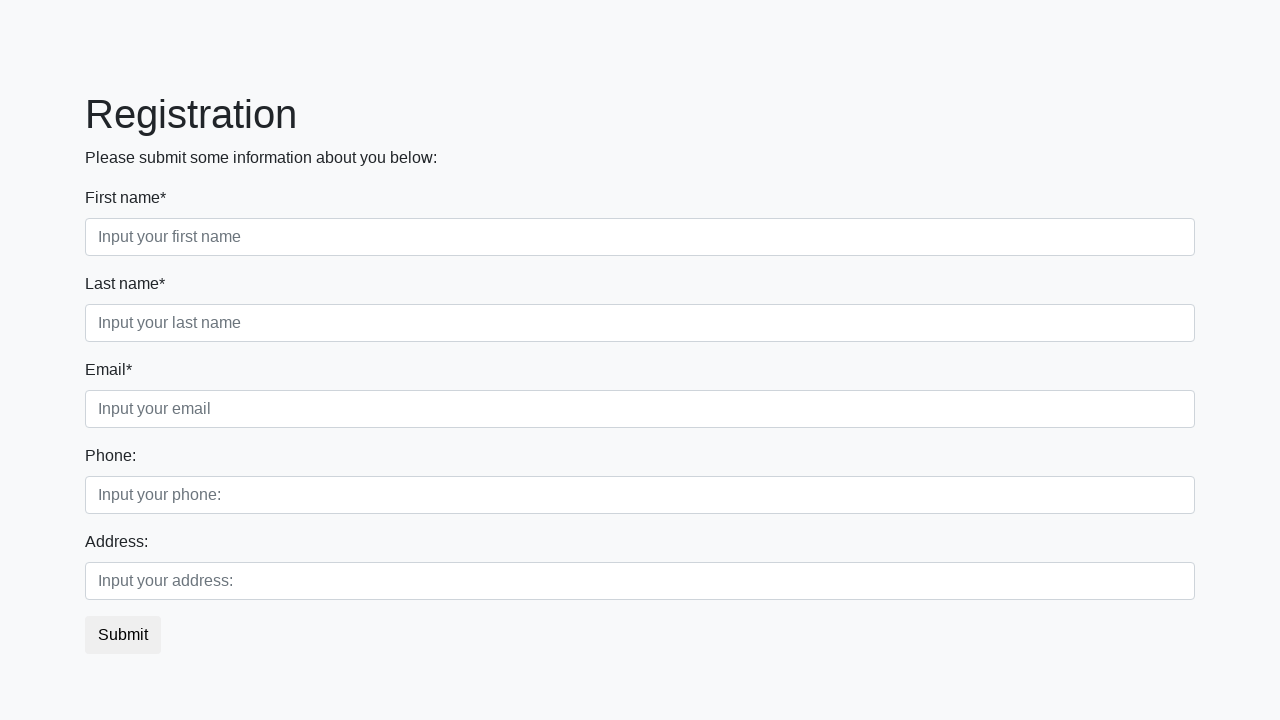

Filled first name field with 'Rapolas'
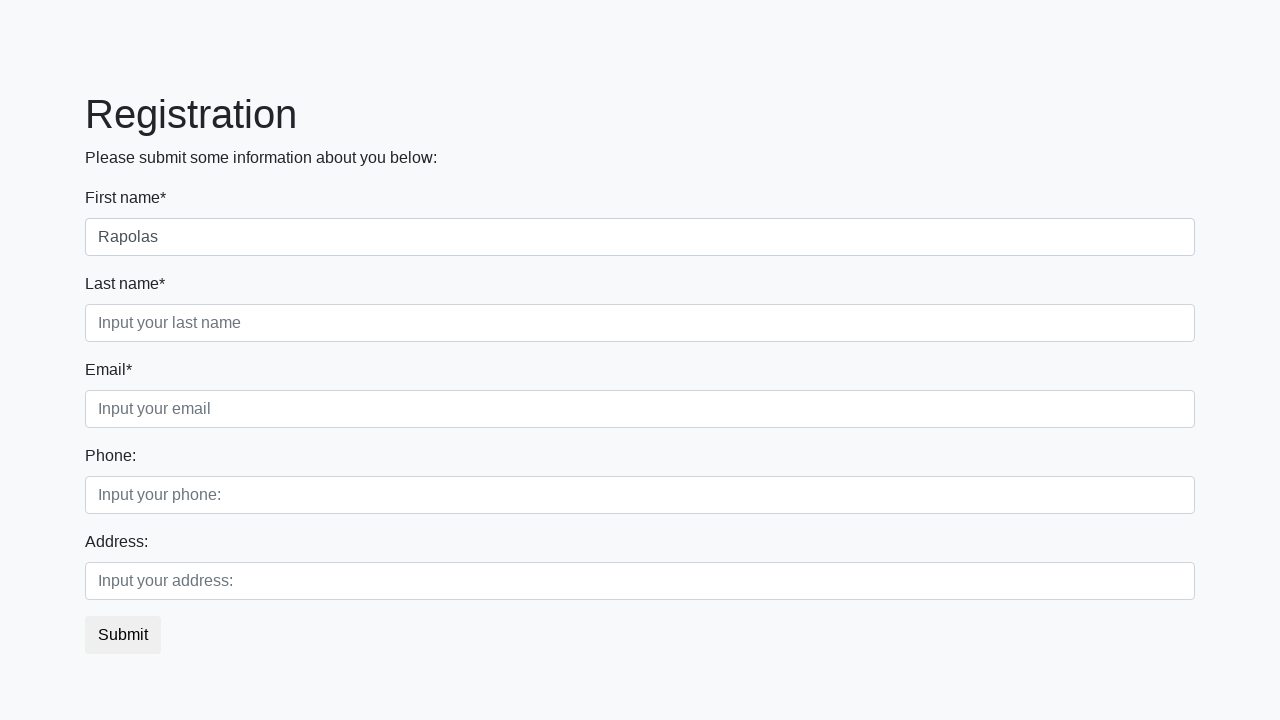

Filled last name field with 'Kubaitis'
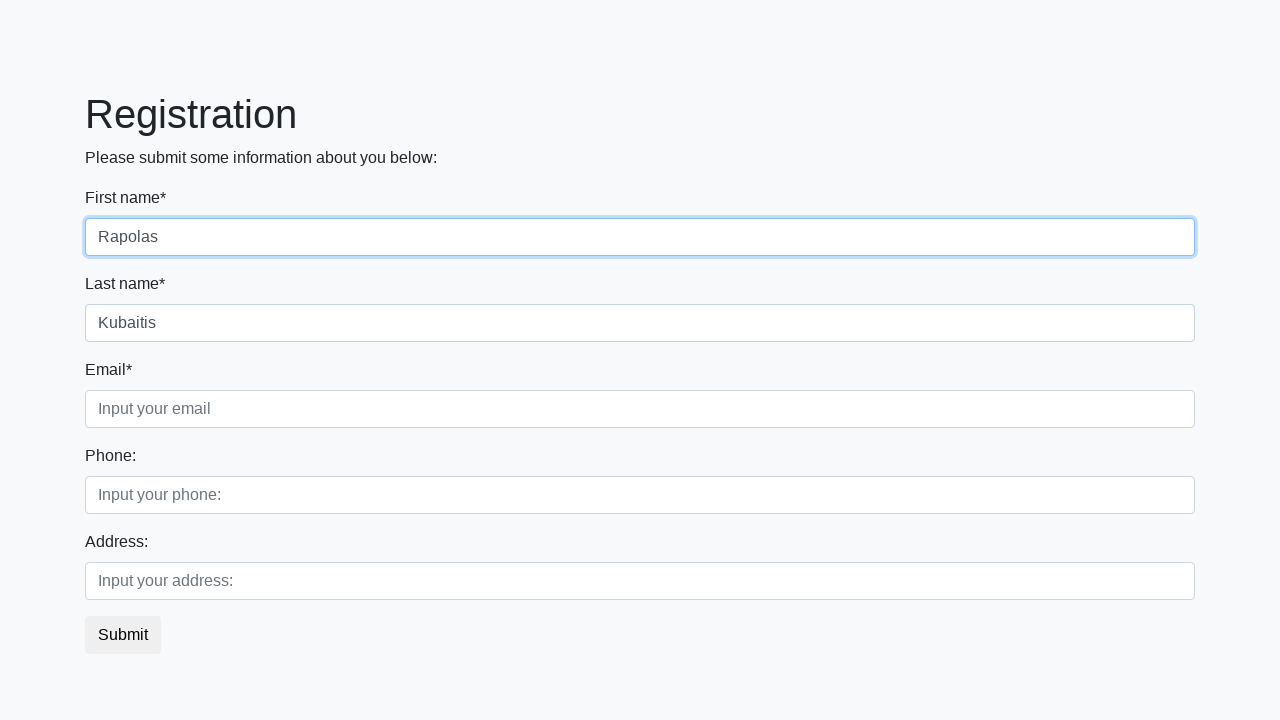

Filled email field with 'test@example.com'
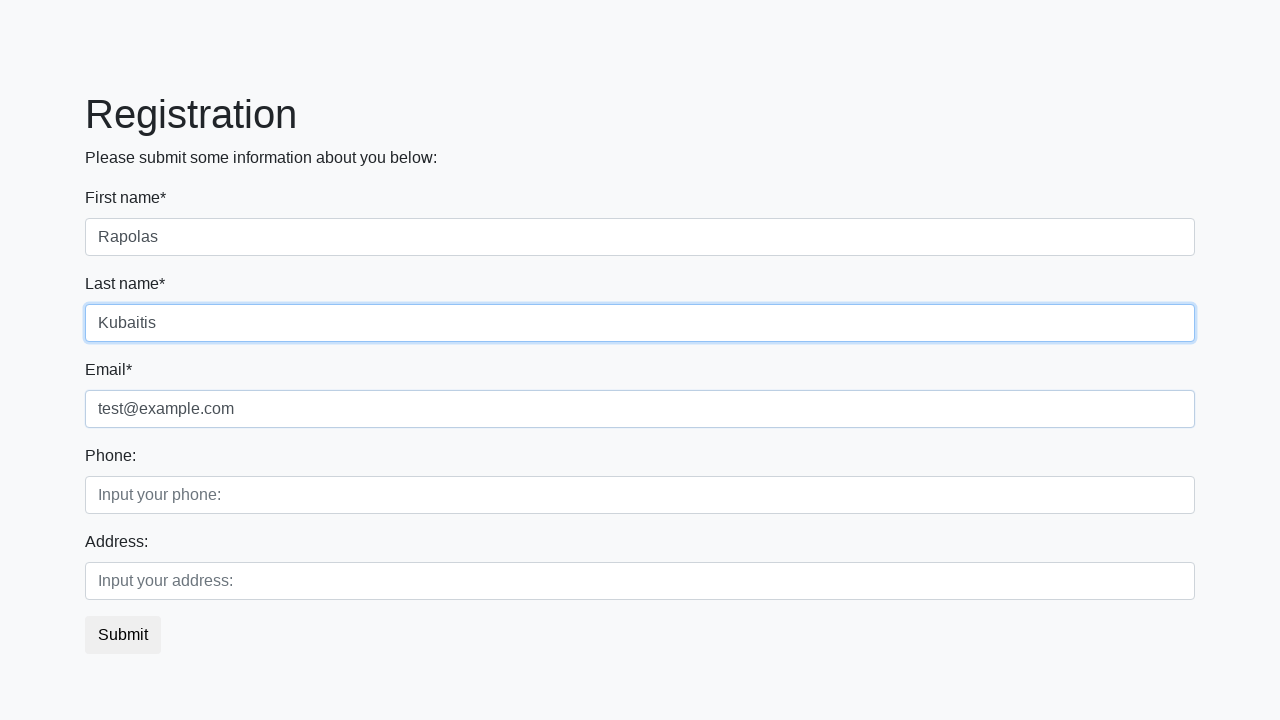

Filled phone field with '123-456-7890'
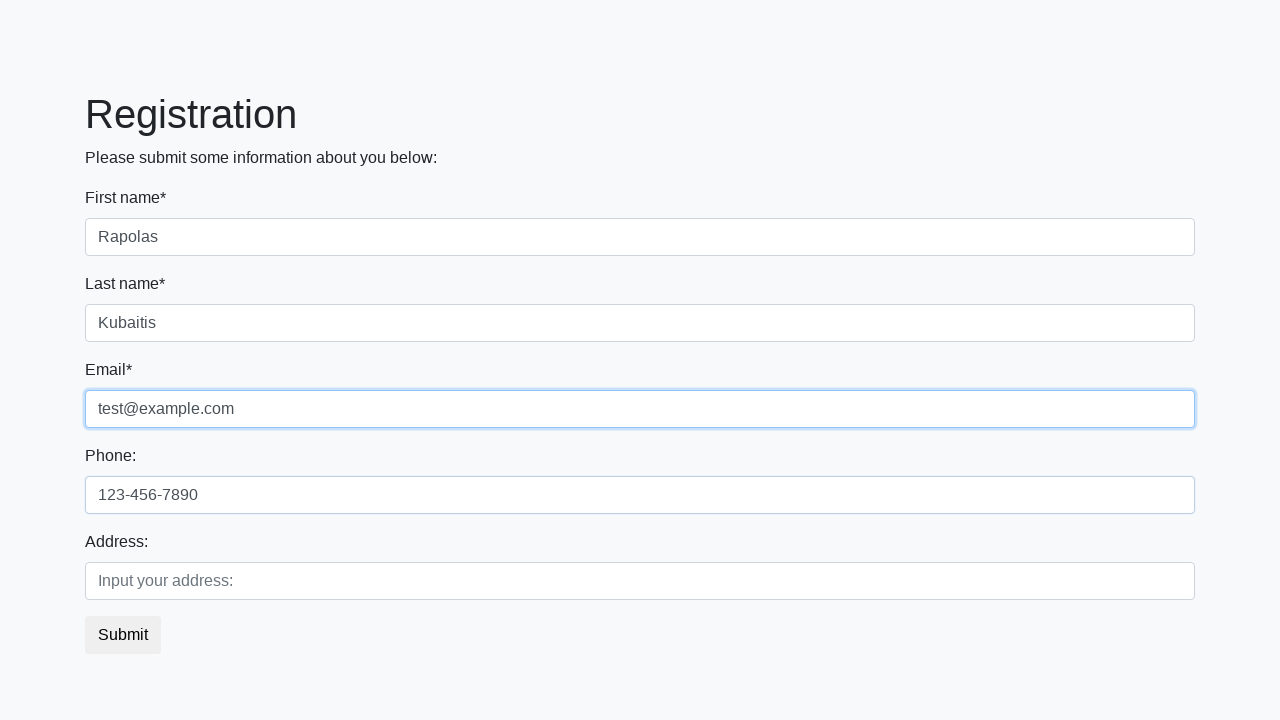

Filled address field with '123 Main Street'
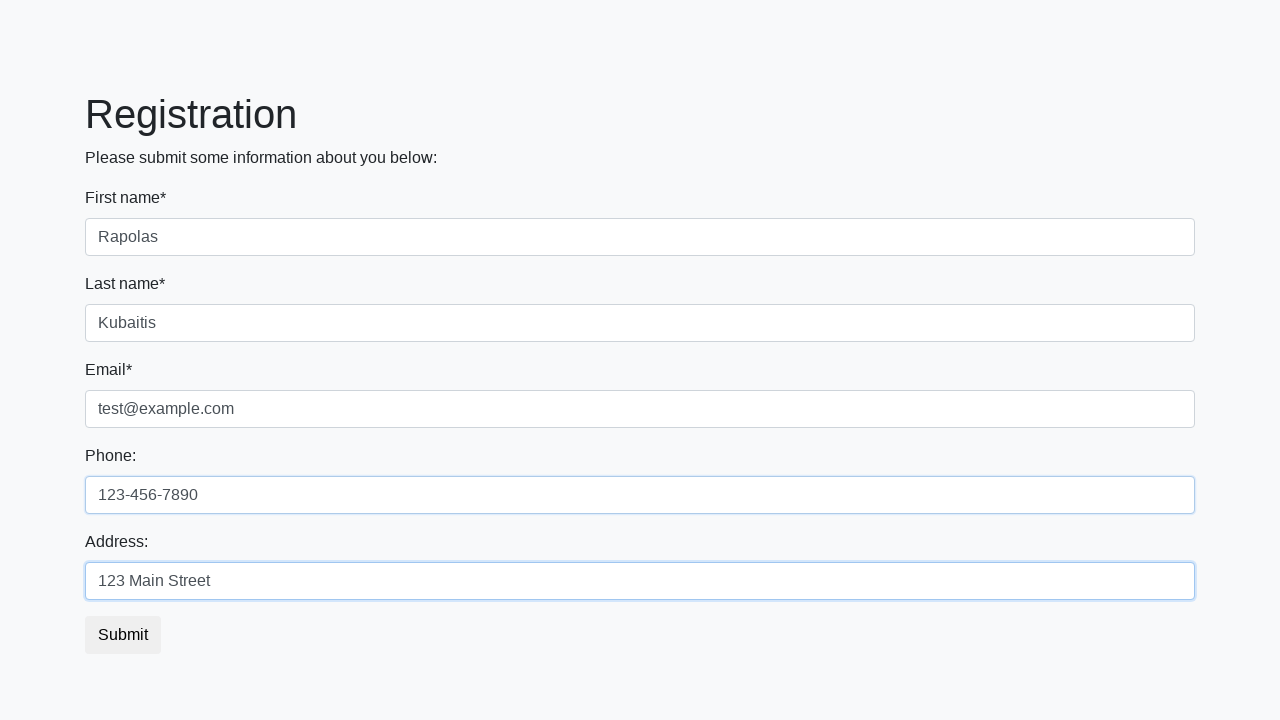

Submitted registration form by clicking submit button at (123, 635) on .btn
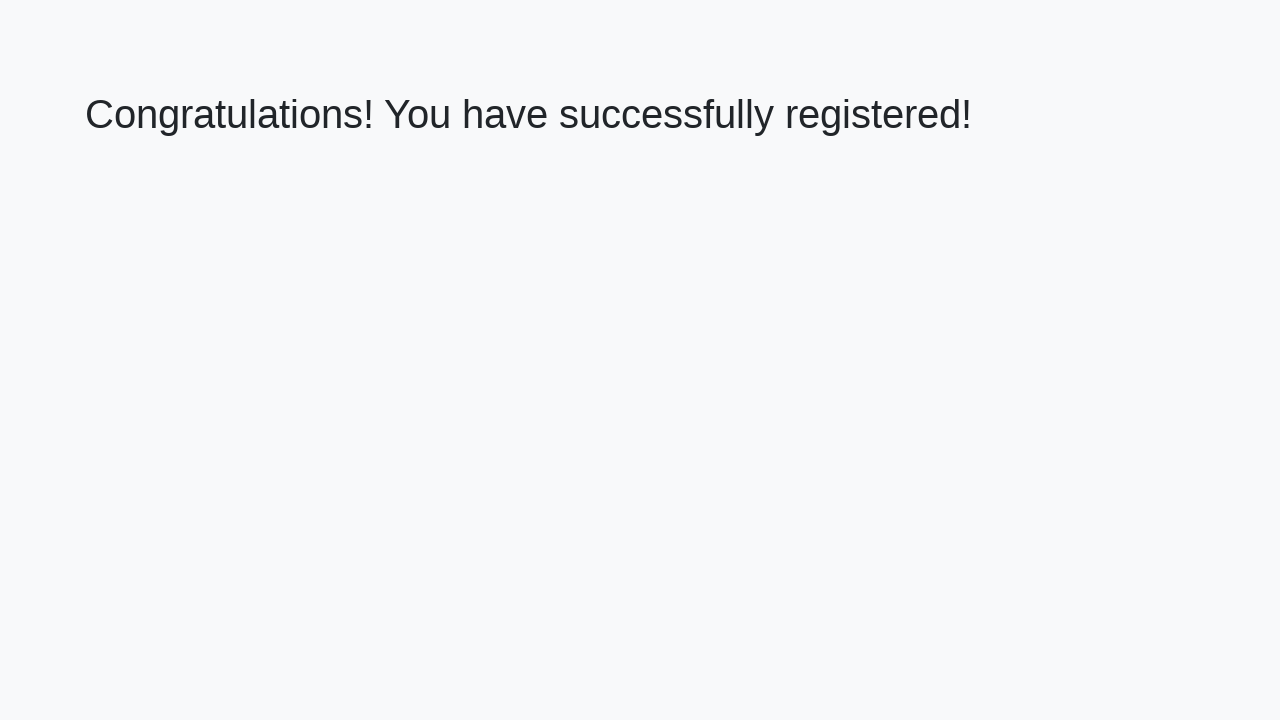

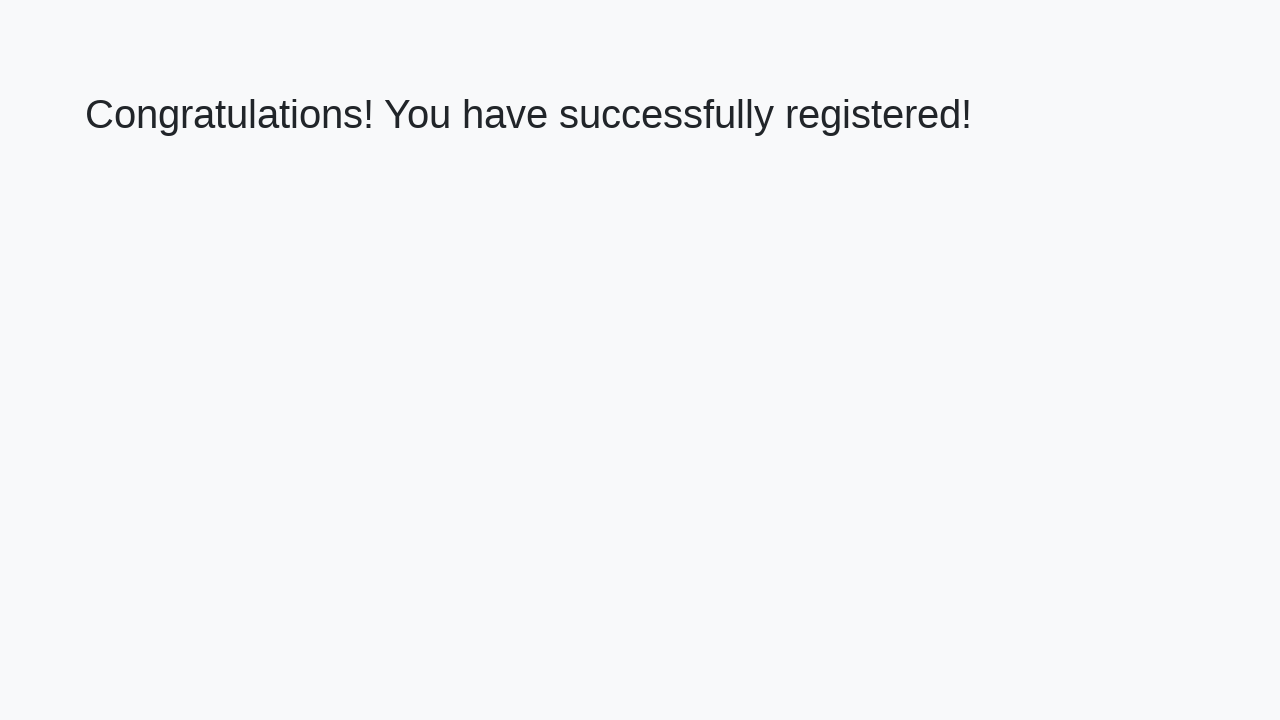